Tests unchecking the second checkbox on the checkboxes page and verifies it becomes deselected

Starting URL: https://the-internet.herokuapp.com/checkboxes

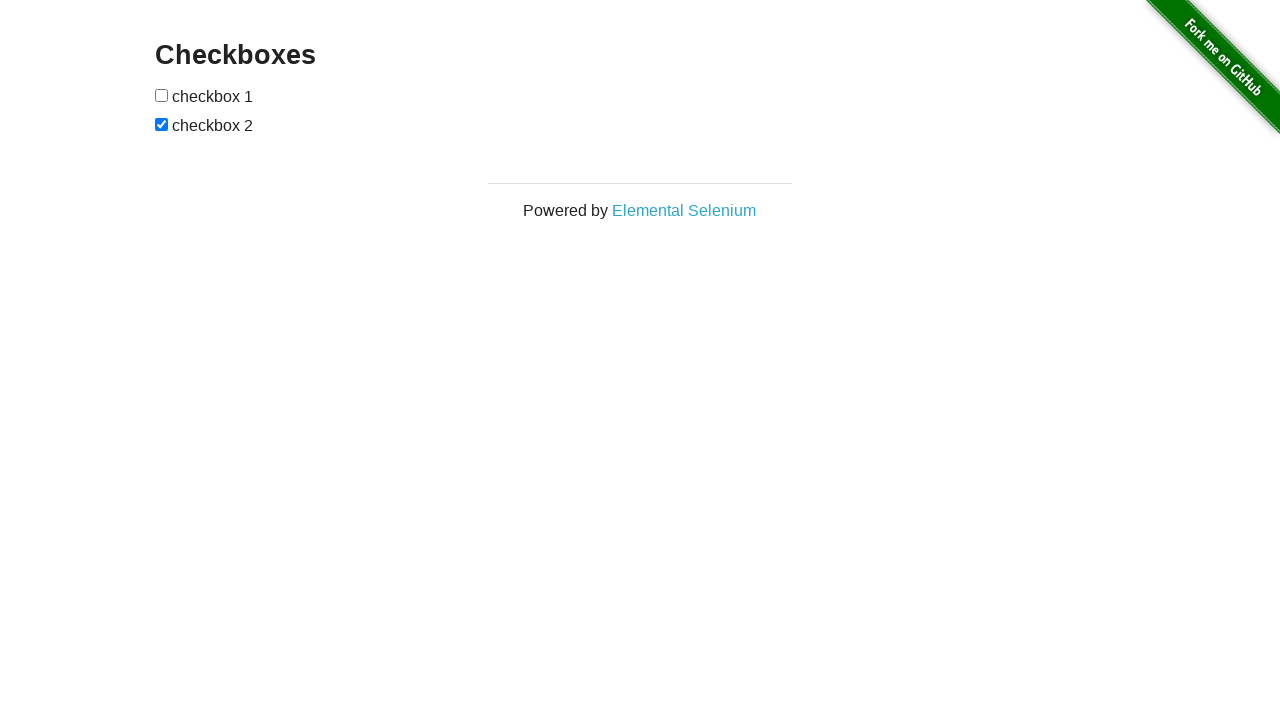

Navigated to checkboxes page
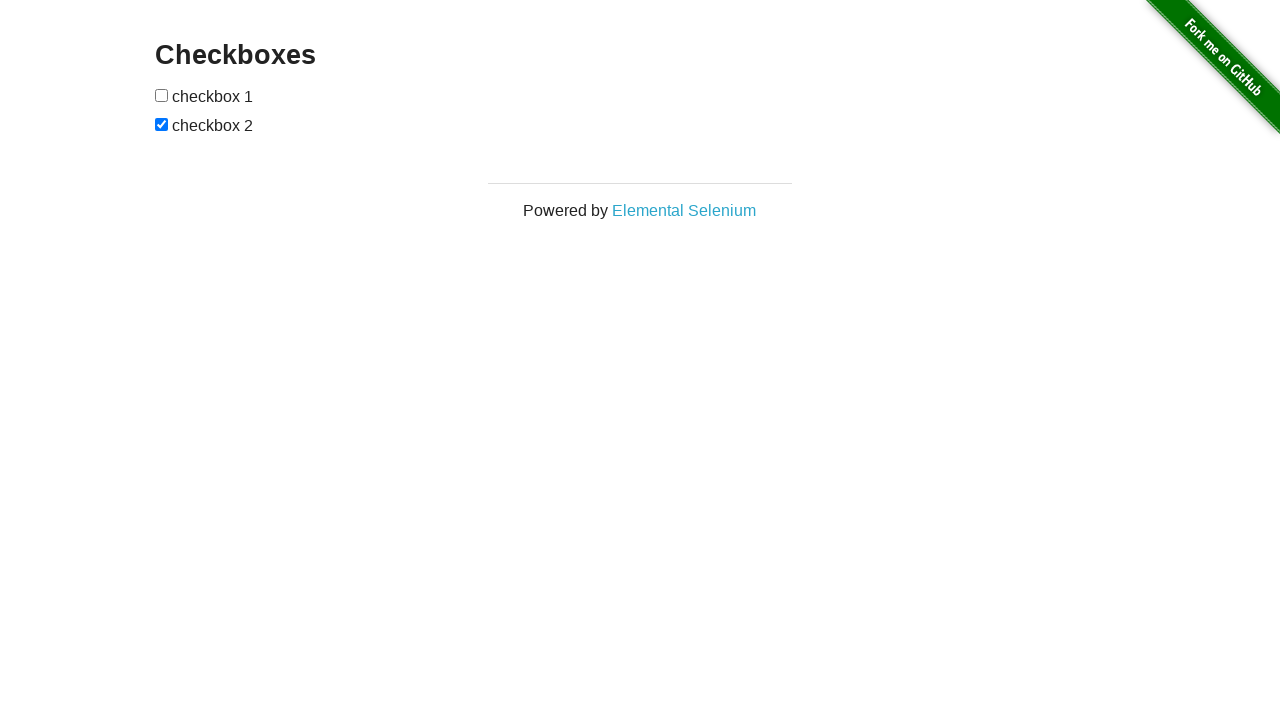

Clicked the second checkbox to uncheck it at (162, 124) on input[type='checkbox'] >> nth=1
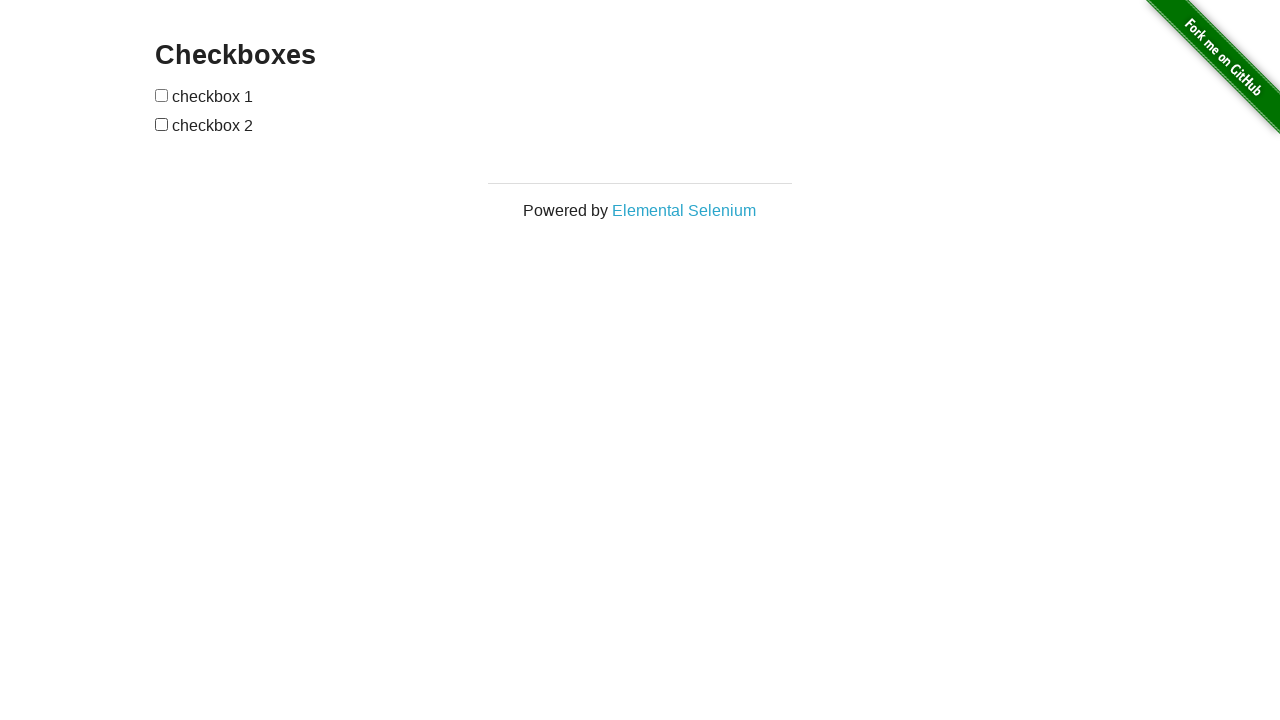

Verified that the second checkbox is now unchecked
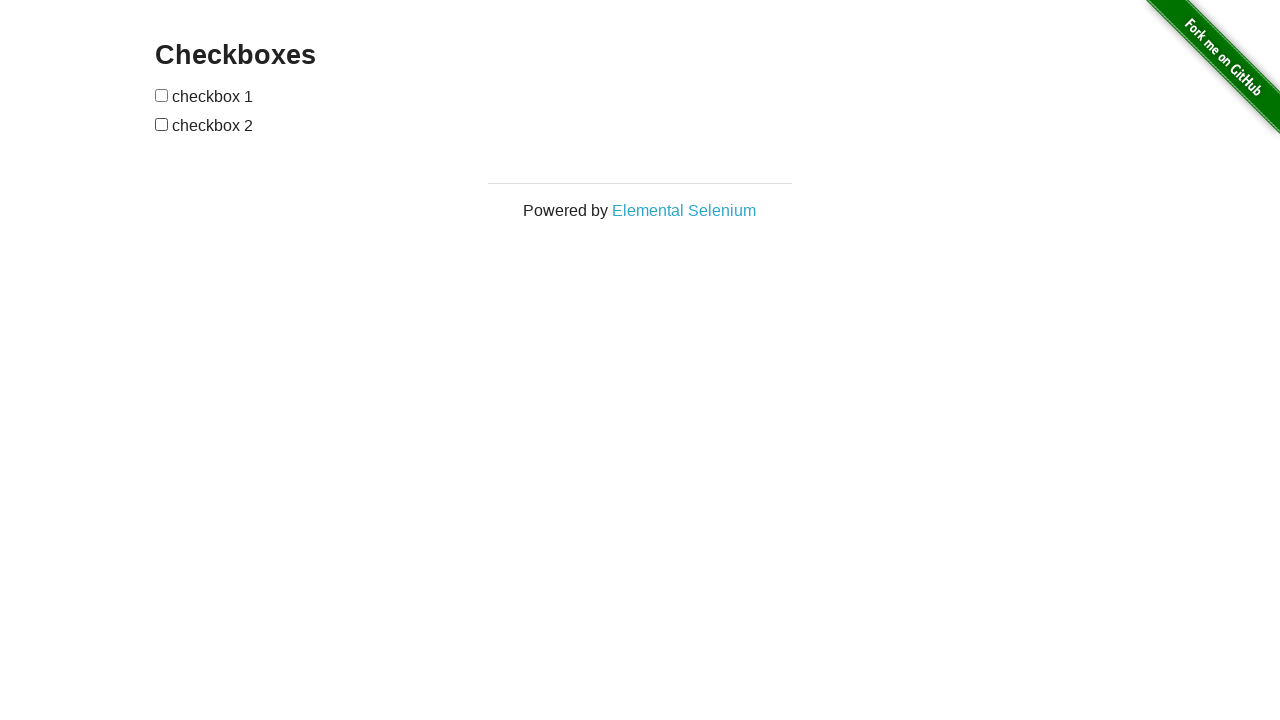

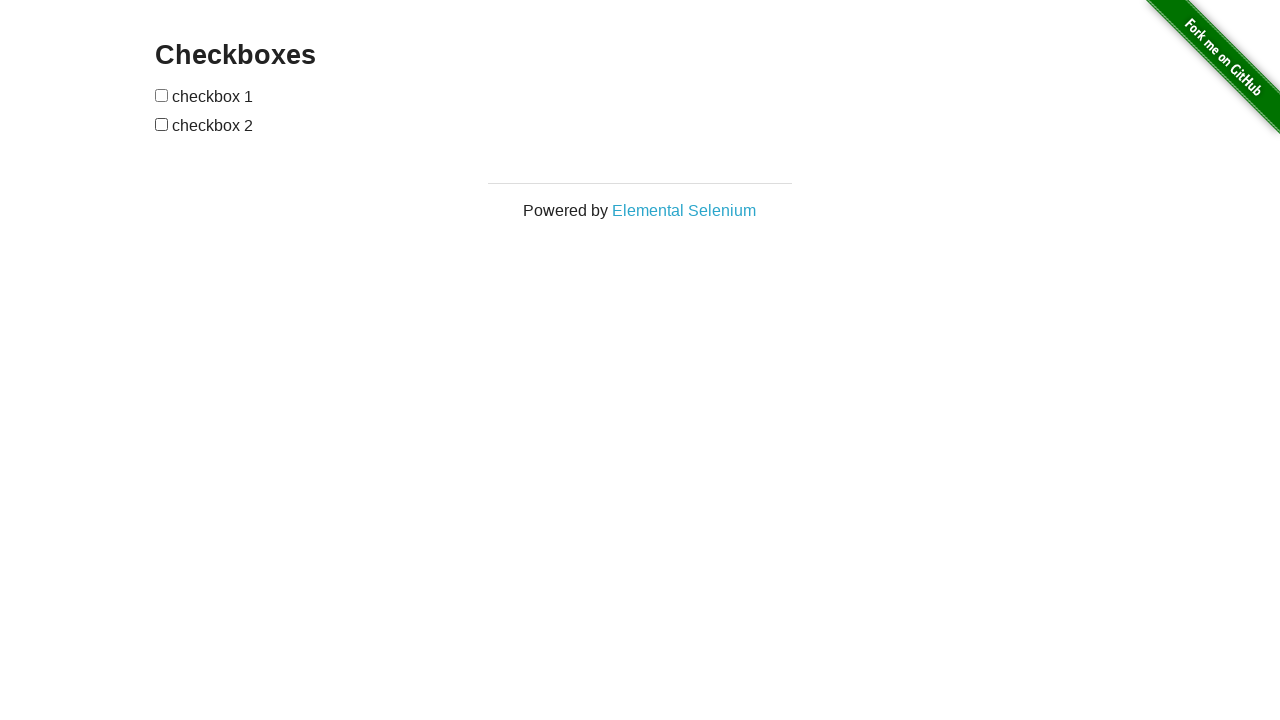